Navigates to a social card template page with customized parameters and waits for the card element to render

Starting URL: https://stb-socialcards.netlify.app?id=social-card&title=Welcome%20to%20Playwright&author_avatar=https://stackingthebricks.com/icon-256.png&author_name=Test%20Author

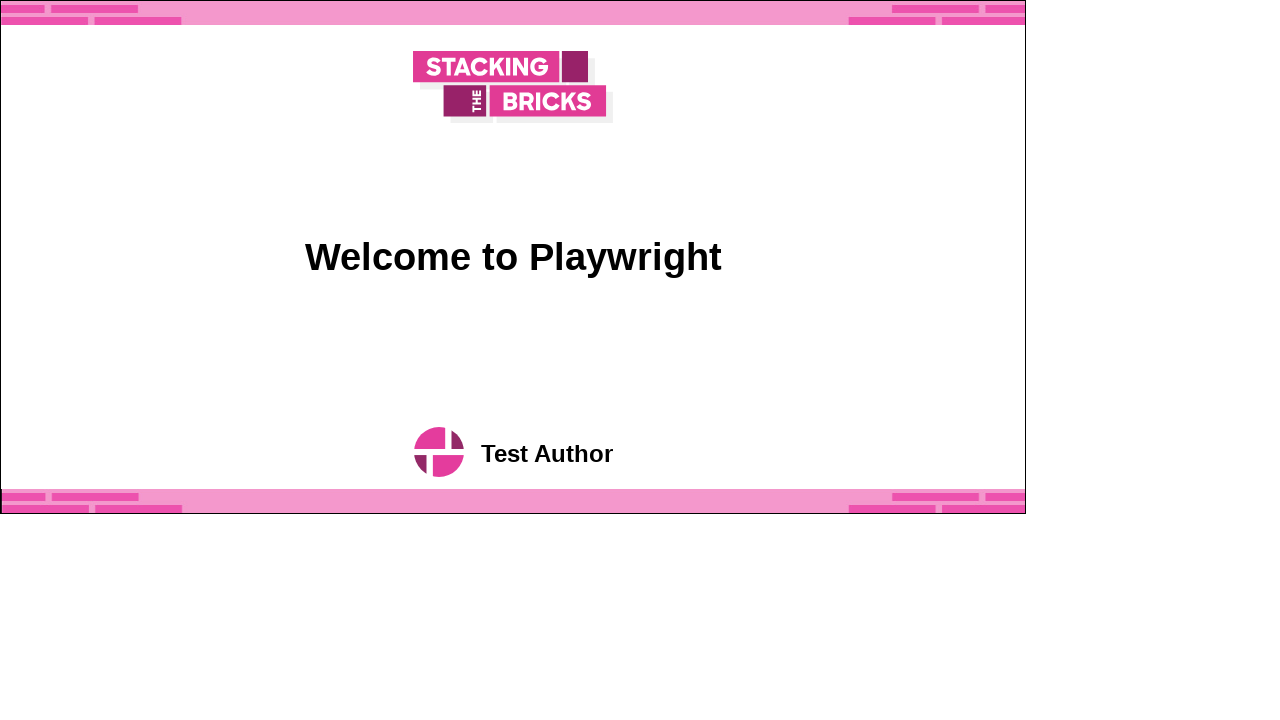

Set viewport size to 1920x1080
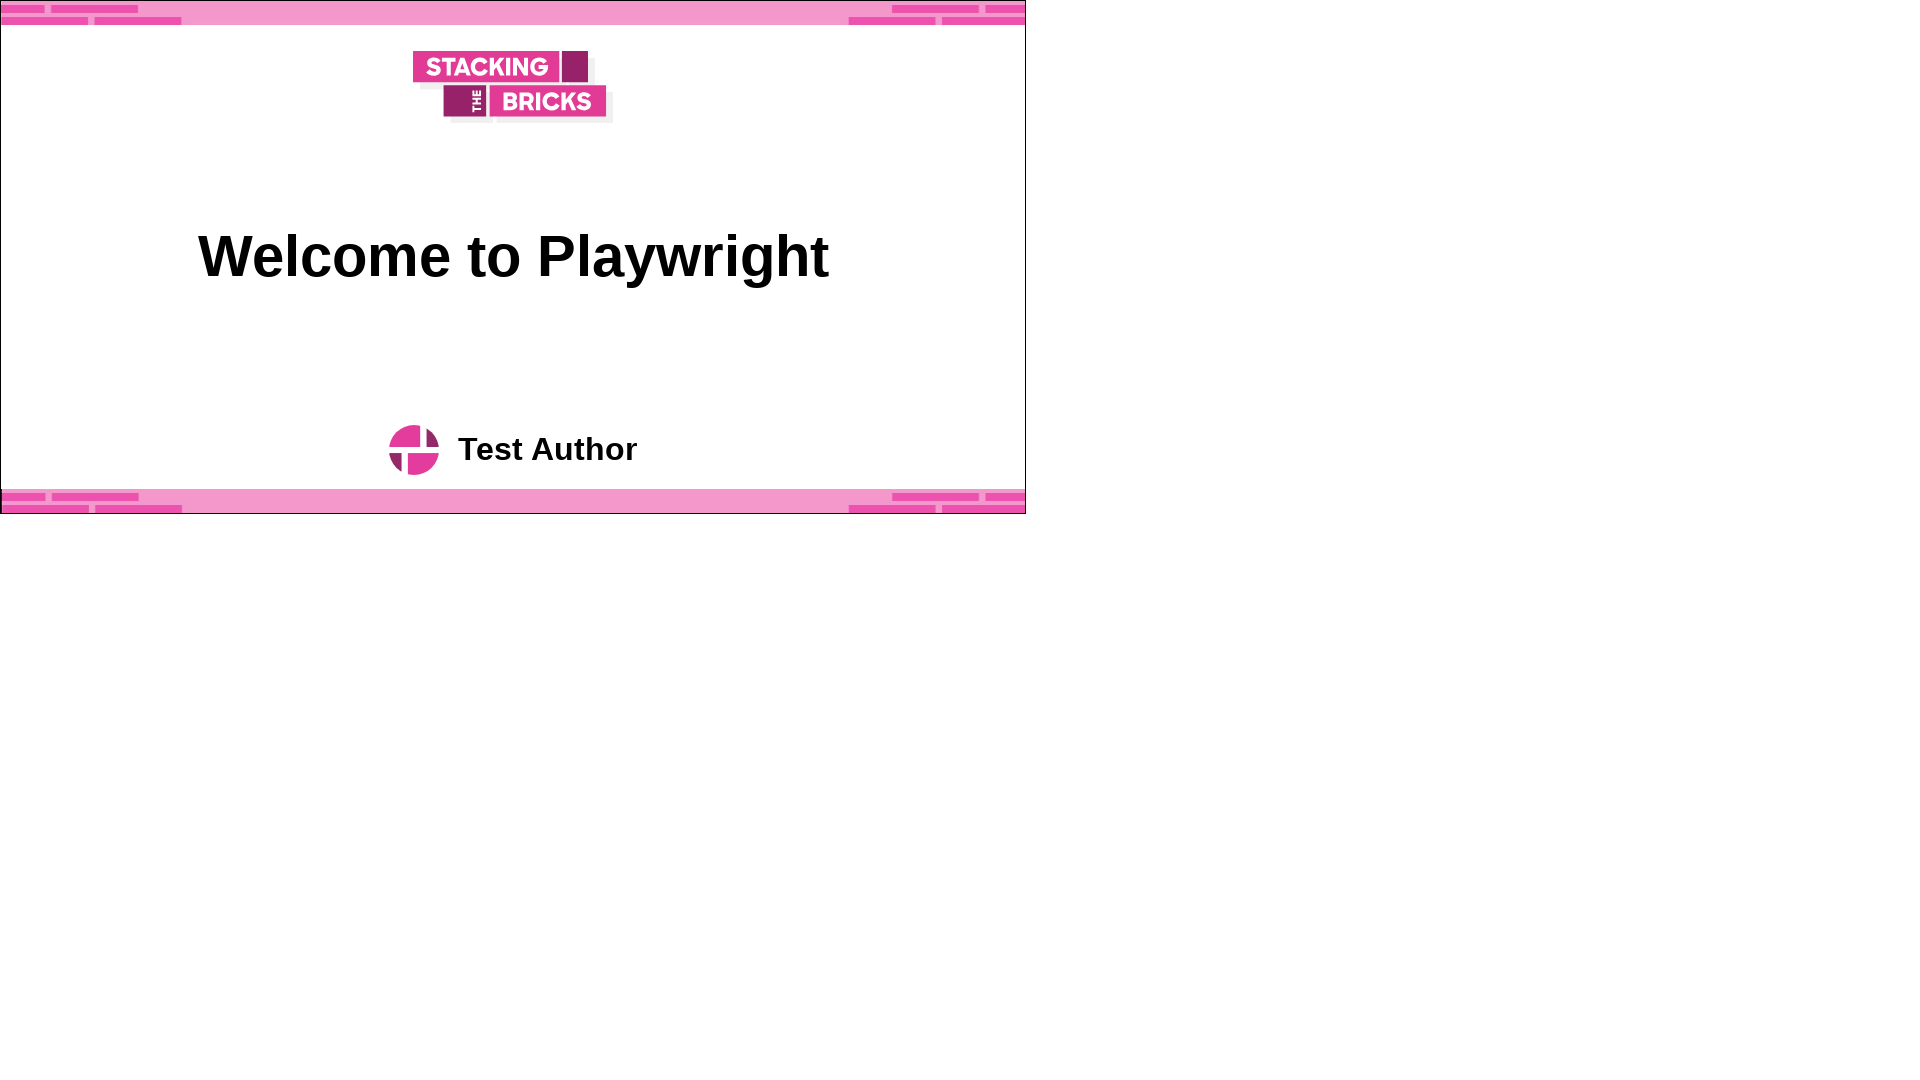

Social card element rendered successfully
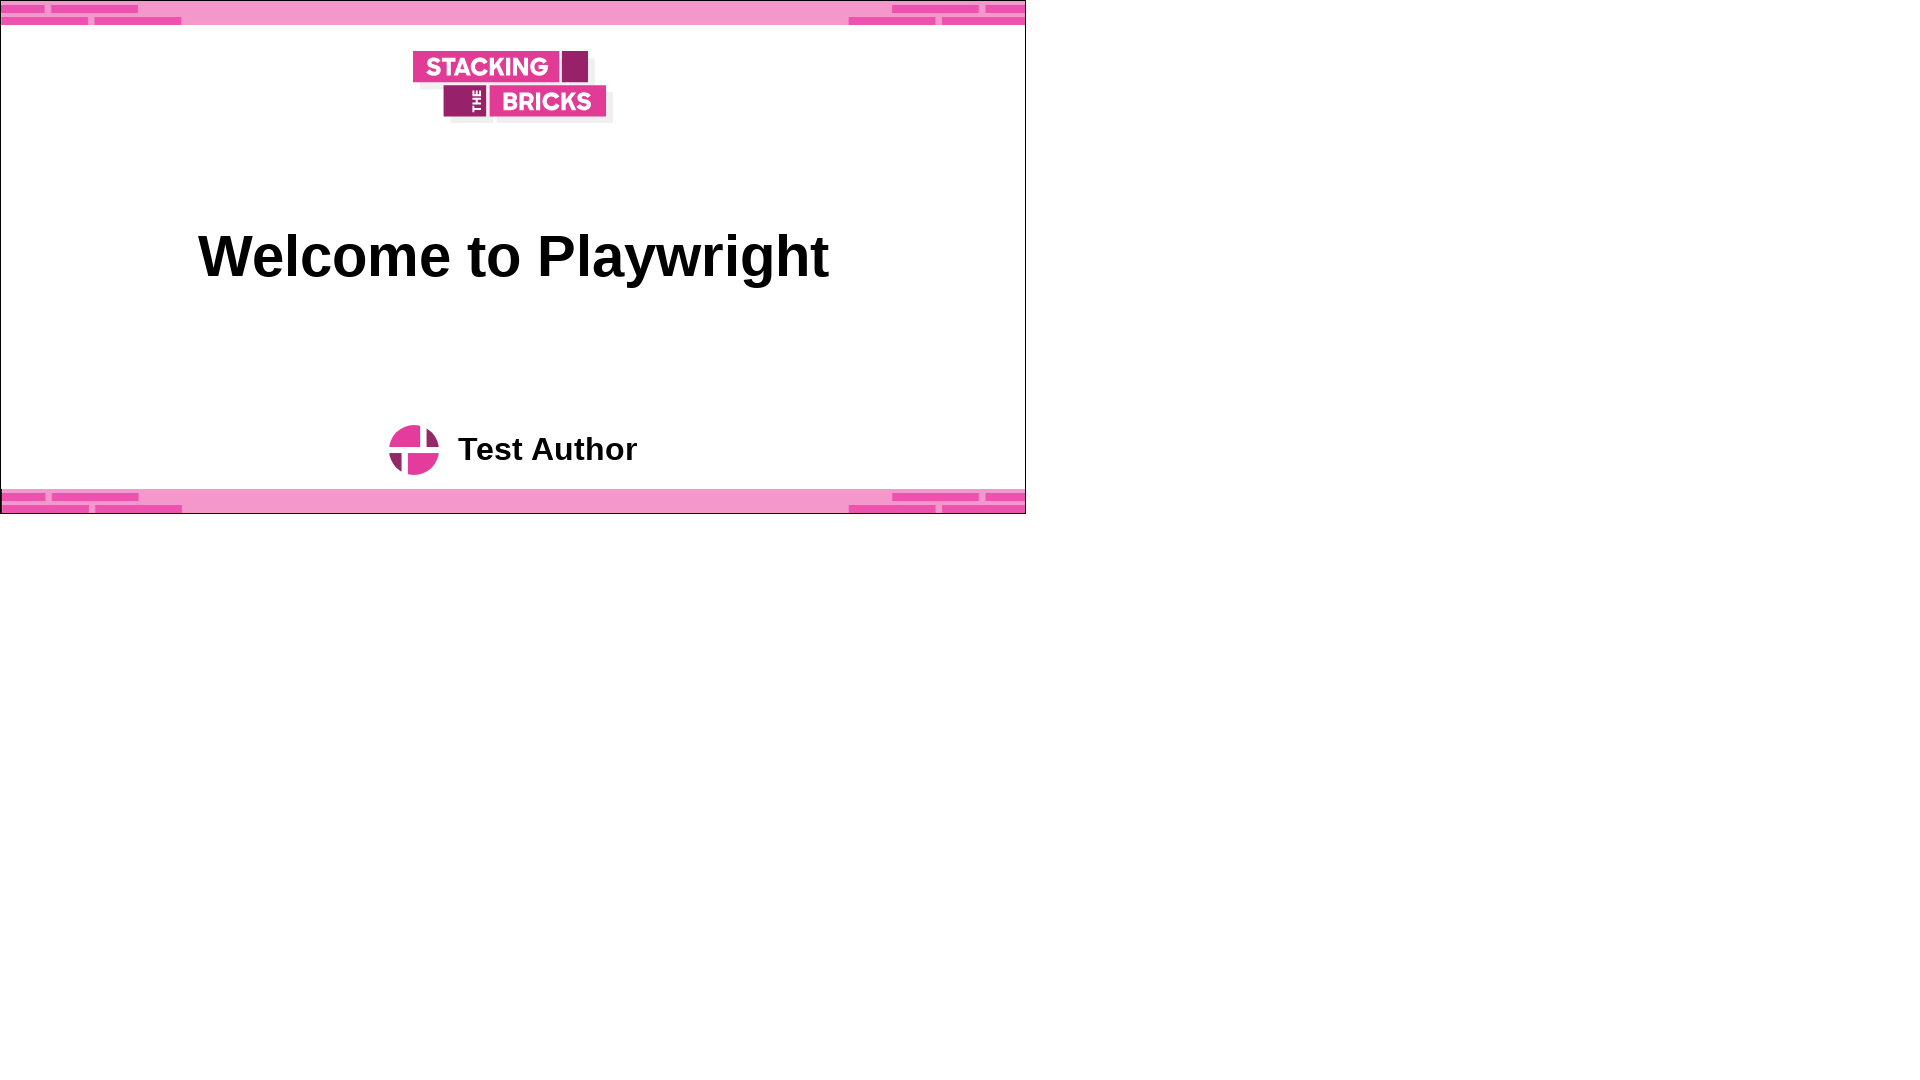

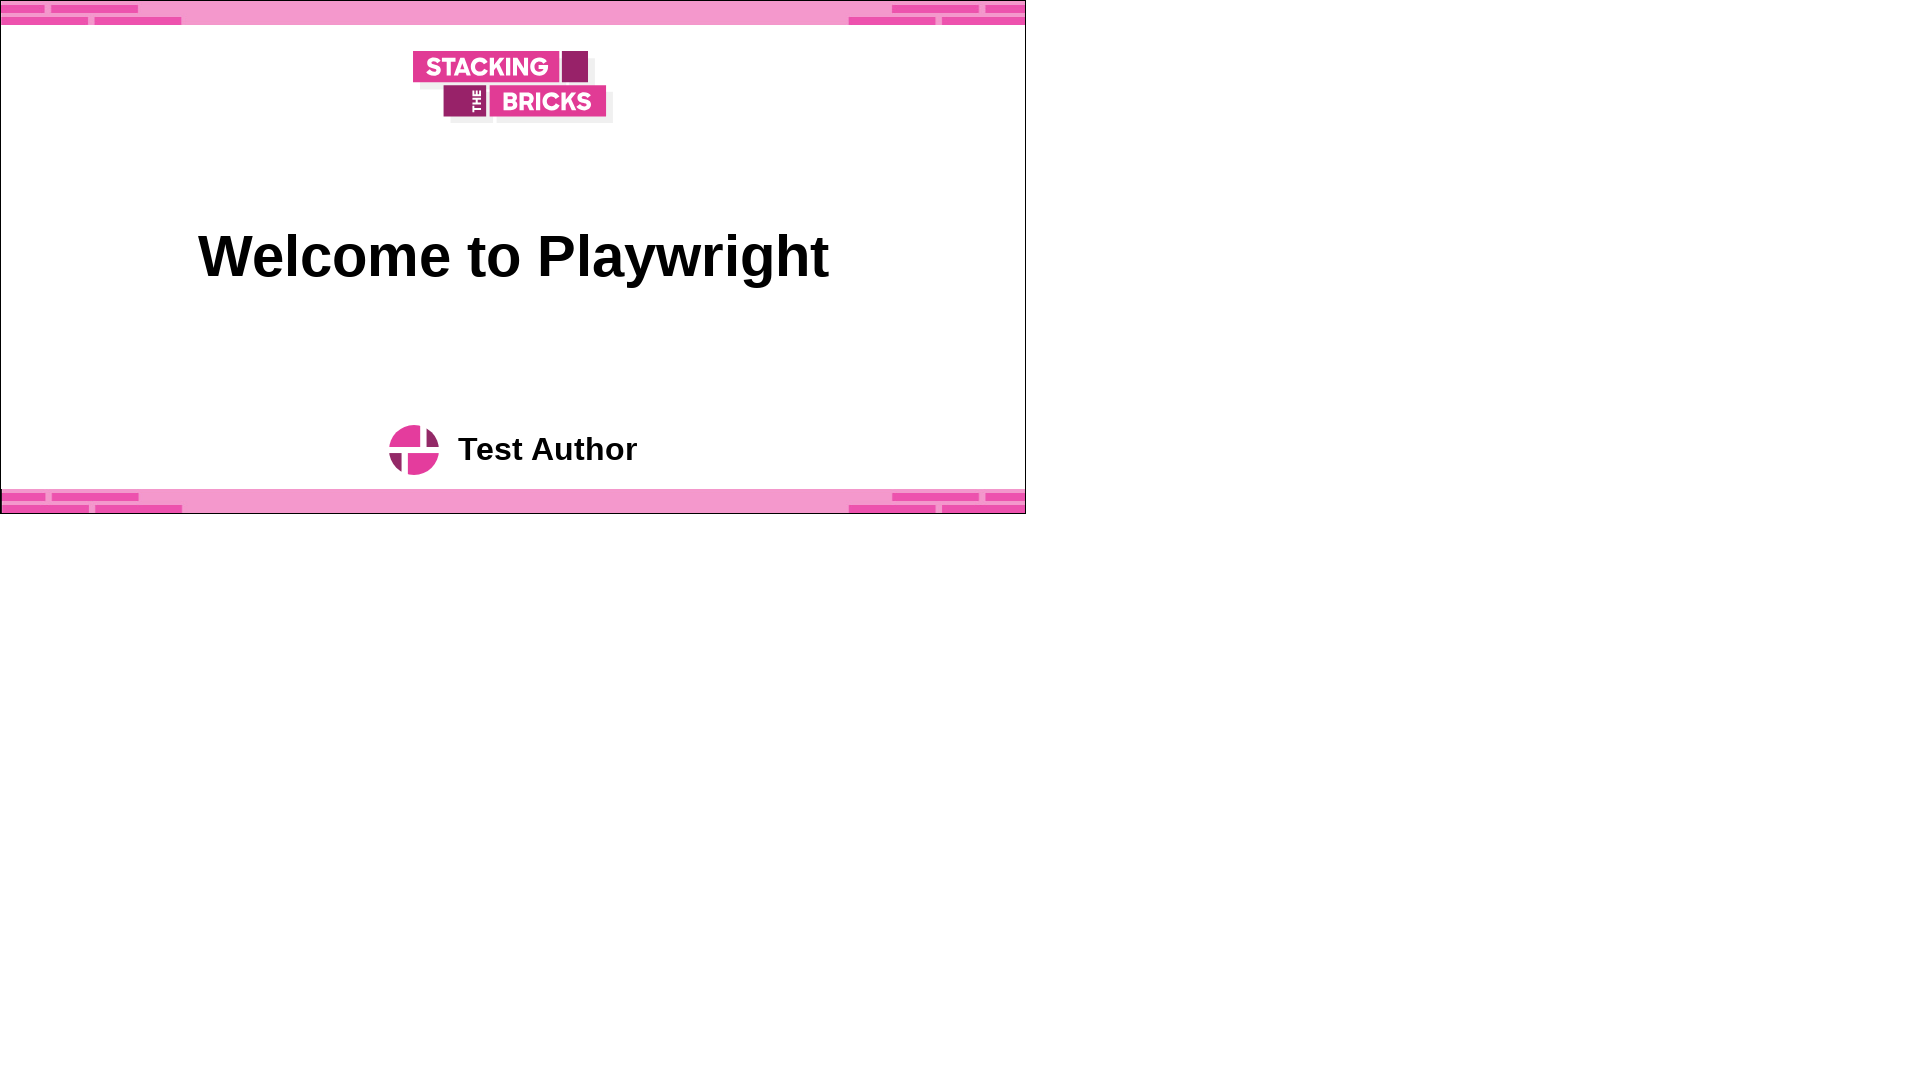